Tests handling a JavaScript confirm dialog with OK and Cancel buttons by clicking a trigger button and accepting the alert.

Starting URL: https://demo.automationtesting.in/Alerts.html

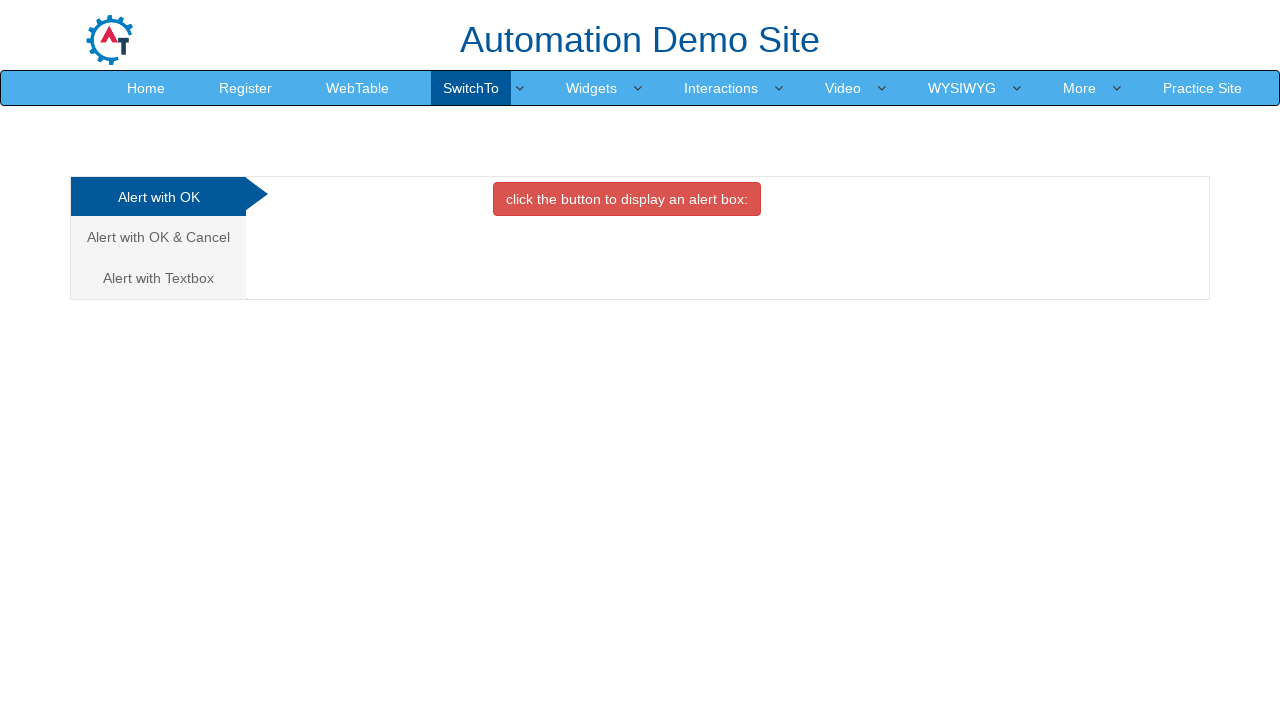

Set up dialog handler to accept confirm dialogs
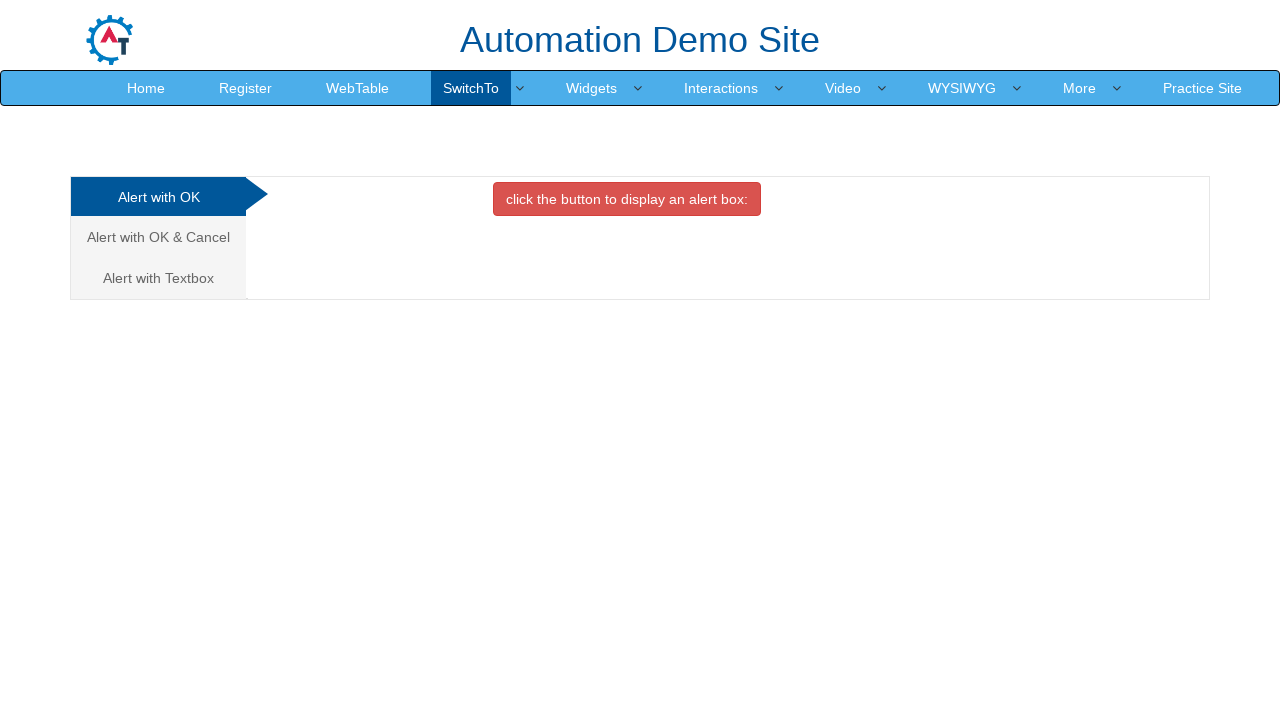

Clicked on 'Alert with OK & Cancel' tab at (158, 237) on xpath=//a[text()='Alert with OK & Cancel ']
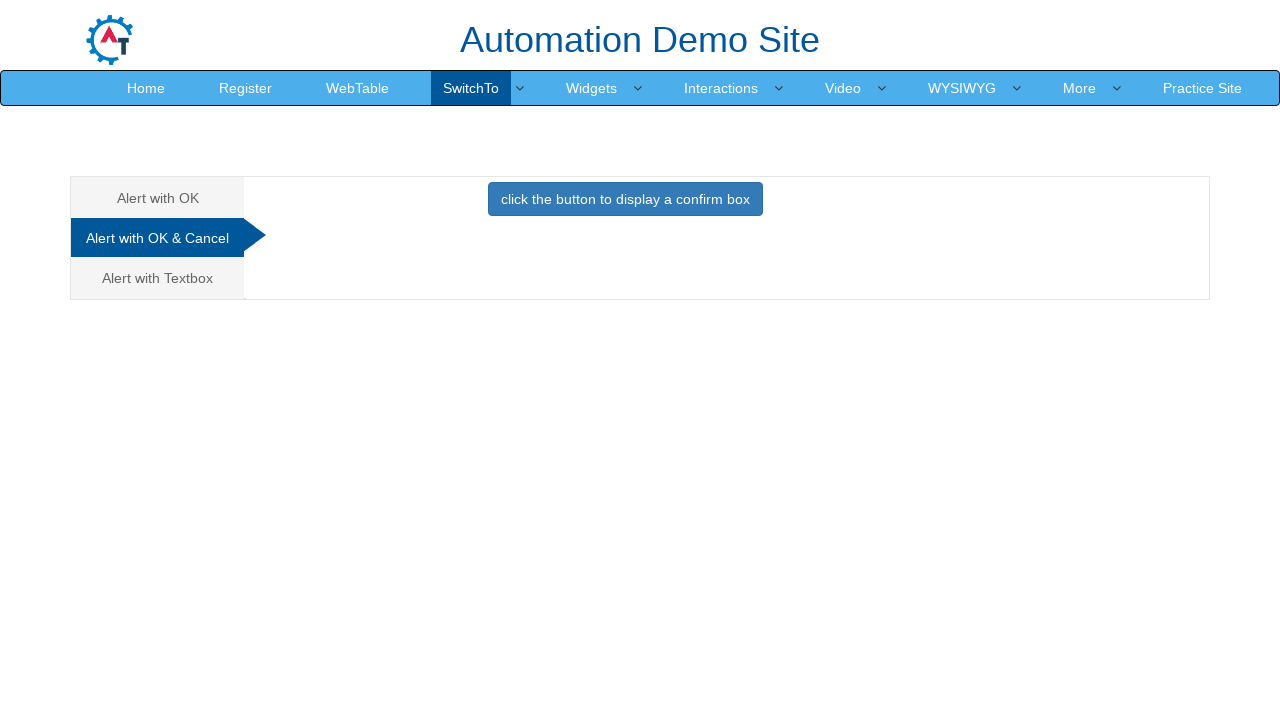

Clicked button to trigger confirm dialog at (625, 199) on .btn.btn-primary
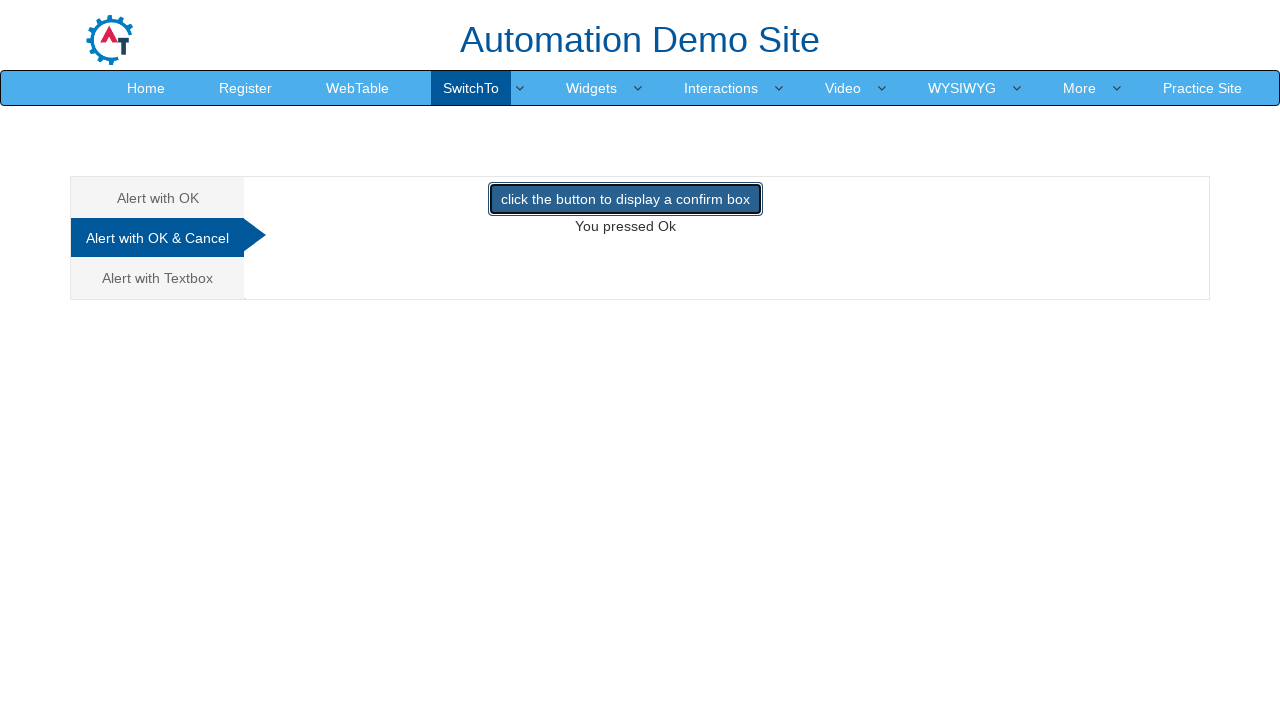

Result text appeared after accepting the confirm dialog
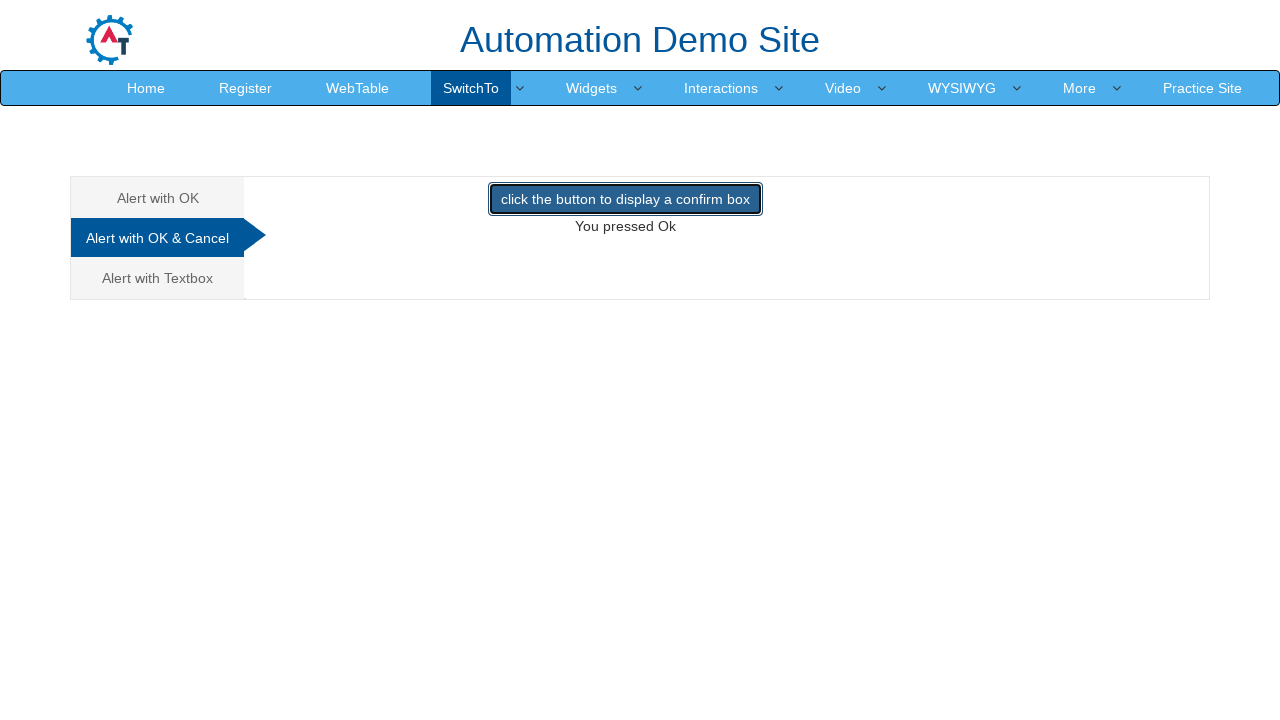

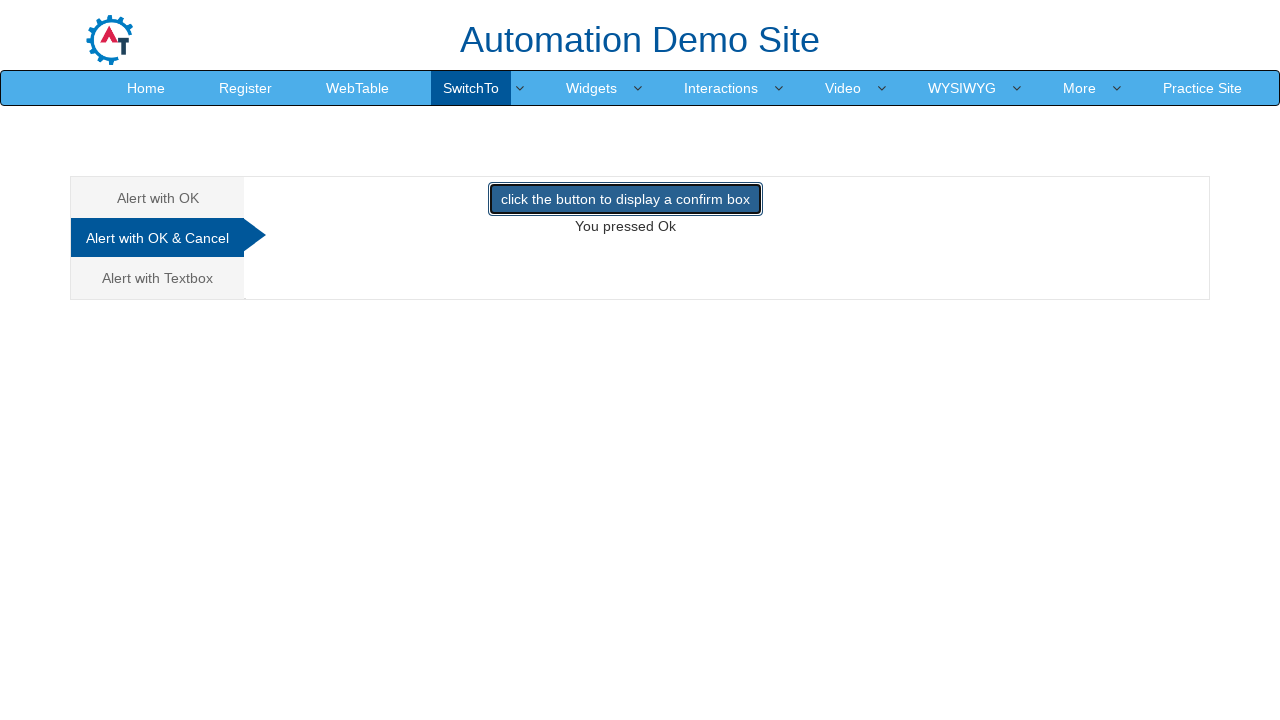